Simple test that navigates to the Maybelline website homepage and verifies it loads successfully.

Starting URL: https://www.maybelline.com/

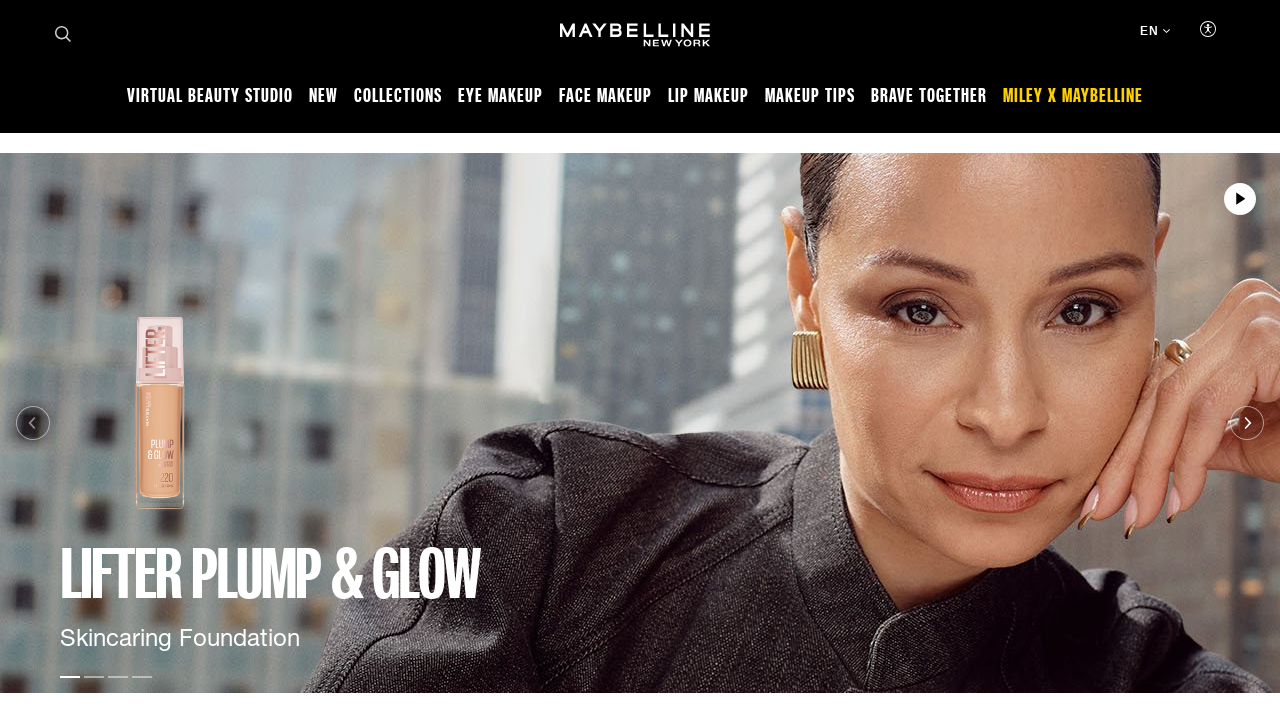

Navigated to Maybelline homepage
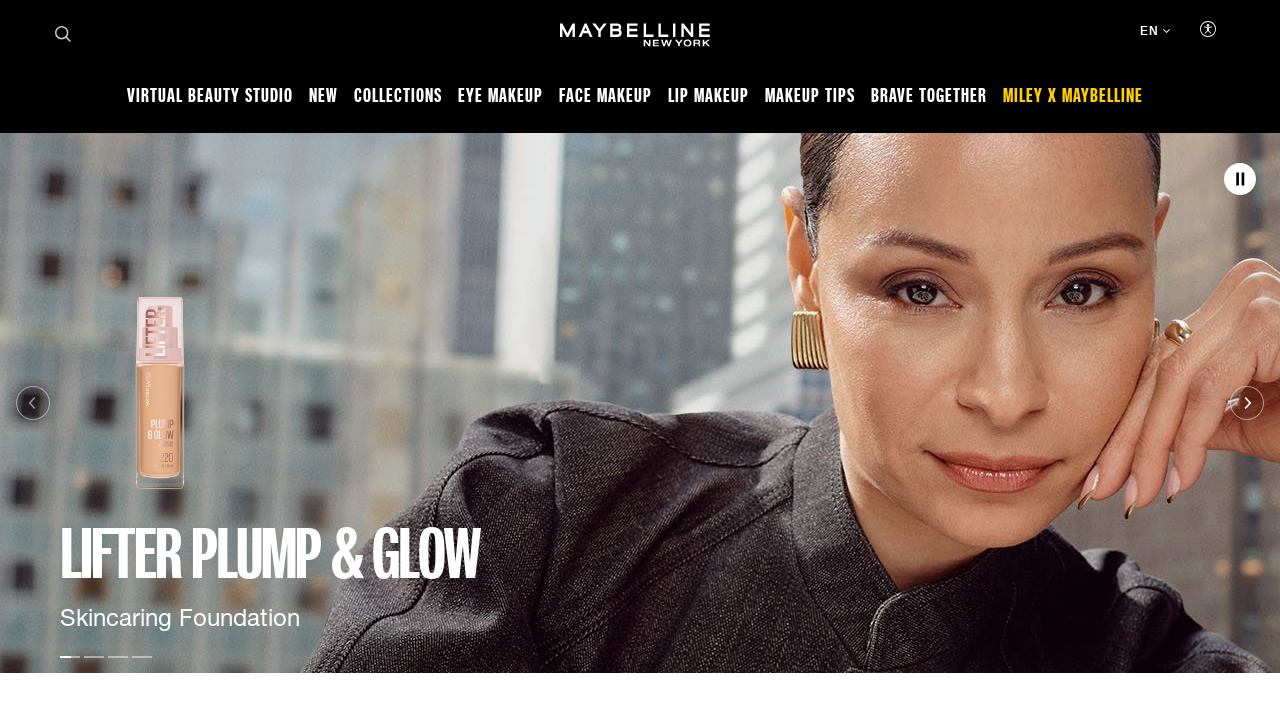

Waited for page DOM to fully load
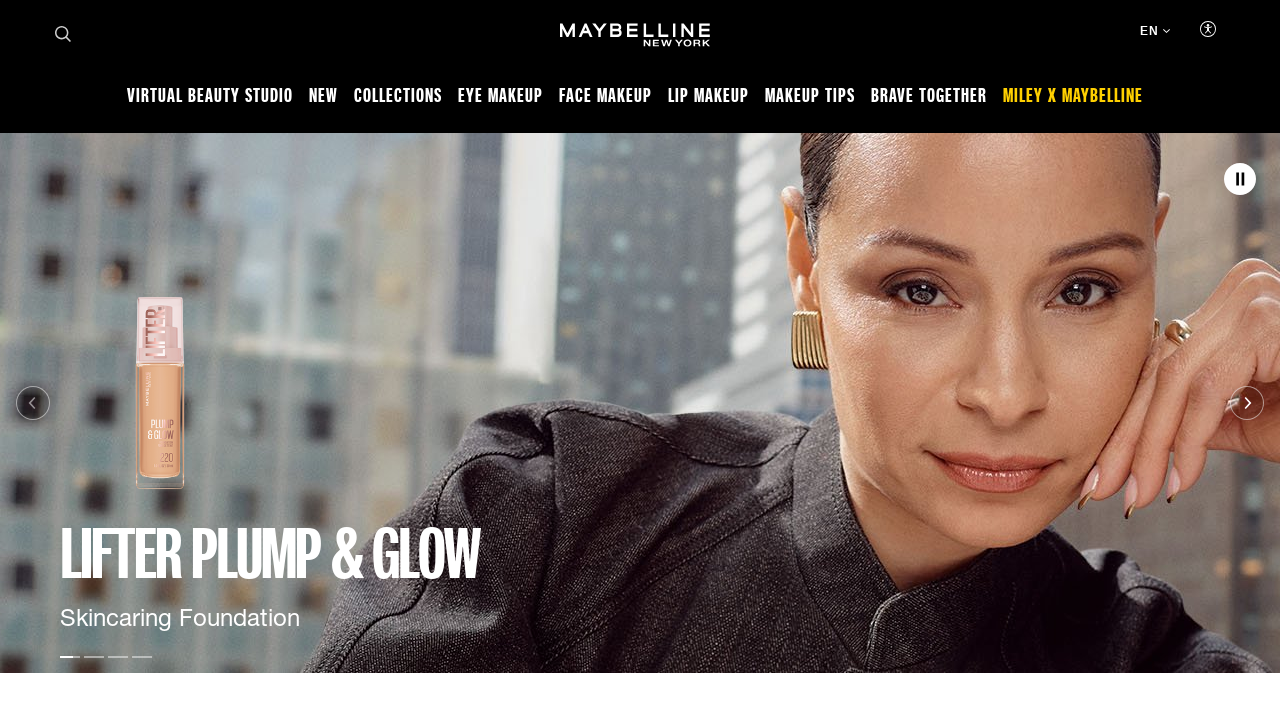

Verified page URL is the Maybelline homepage
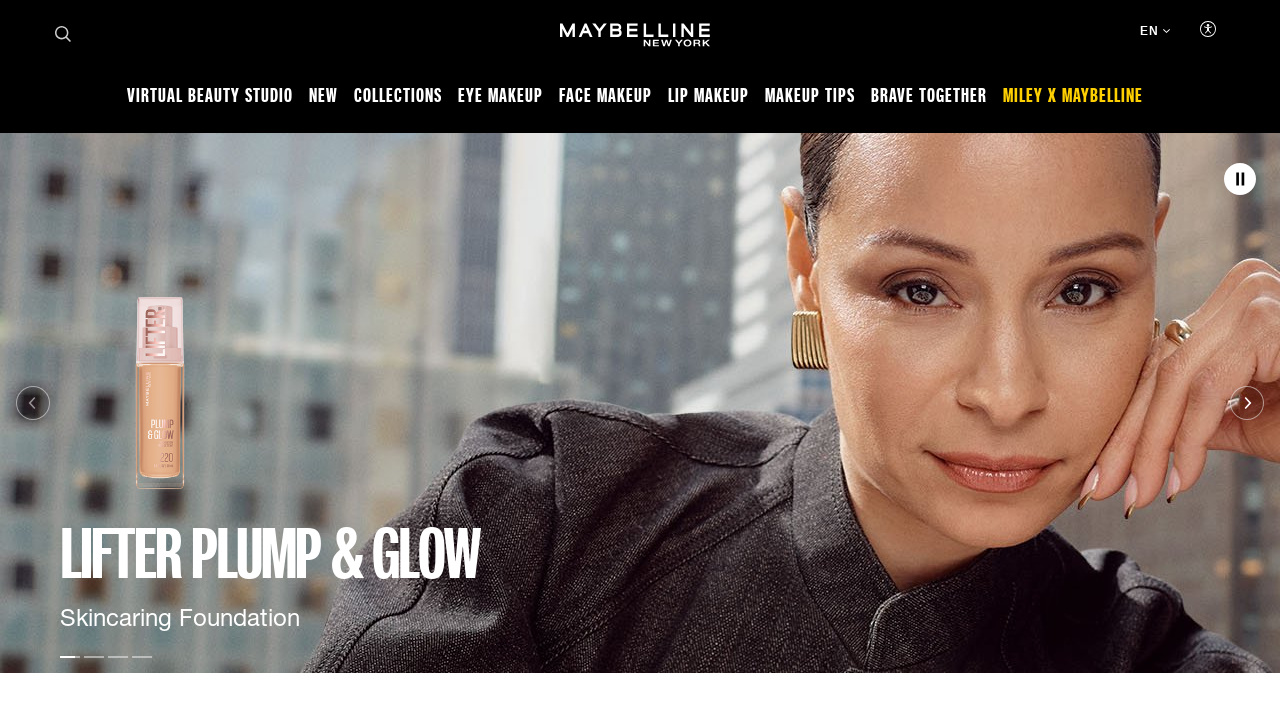

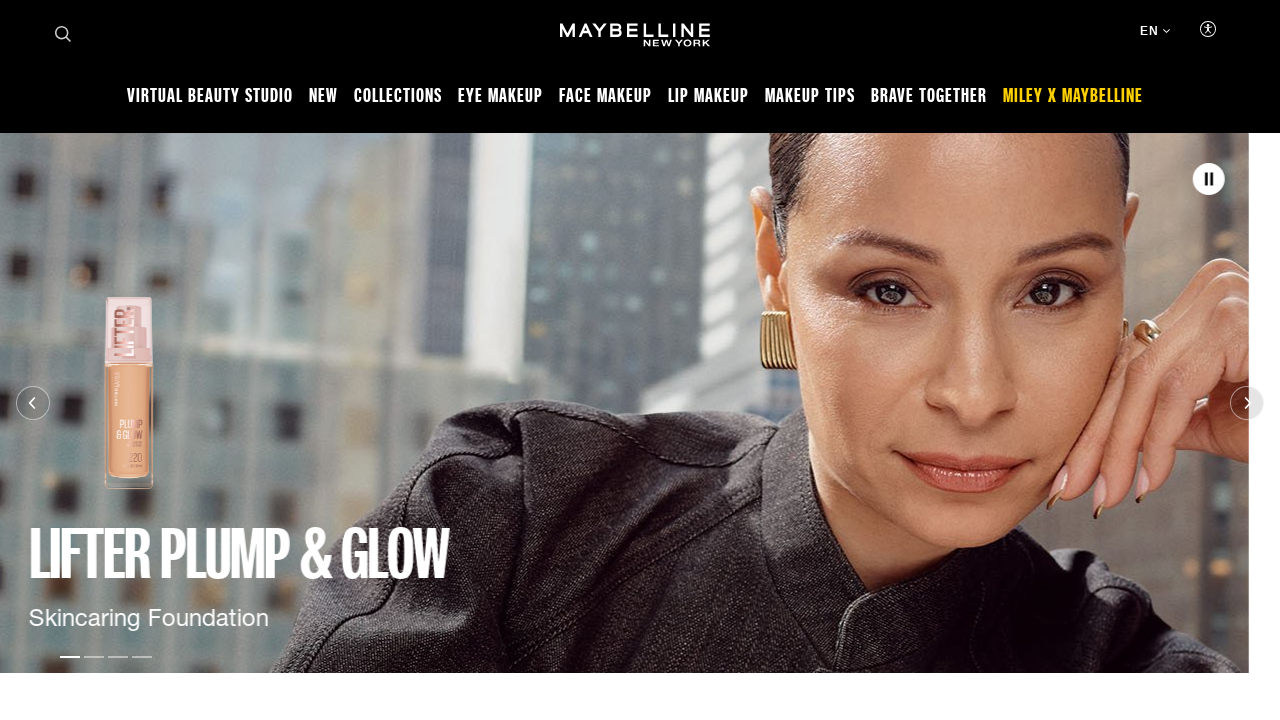